Tests that clicking Clear completed removes all completed items from the list

Starting URL: https://demo.playwright.dev/todomvc

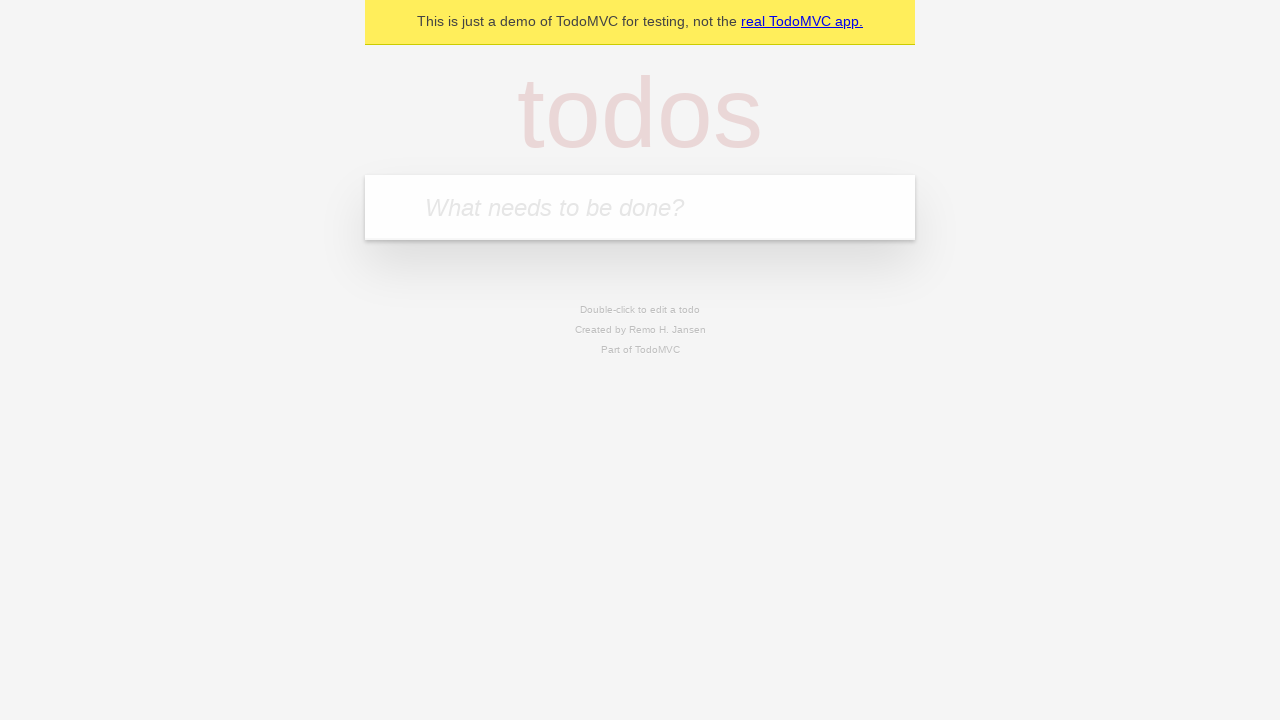

Filled todo input with 'buy some cheese' on internal:attr=[placeholder="What needs to be done?"i]
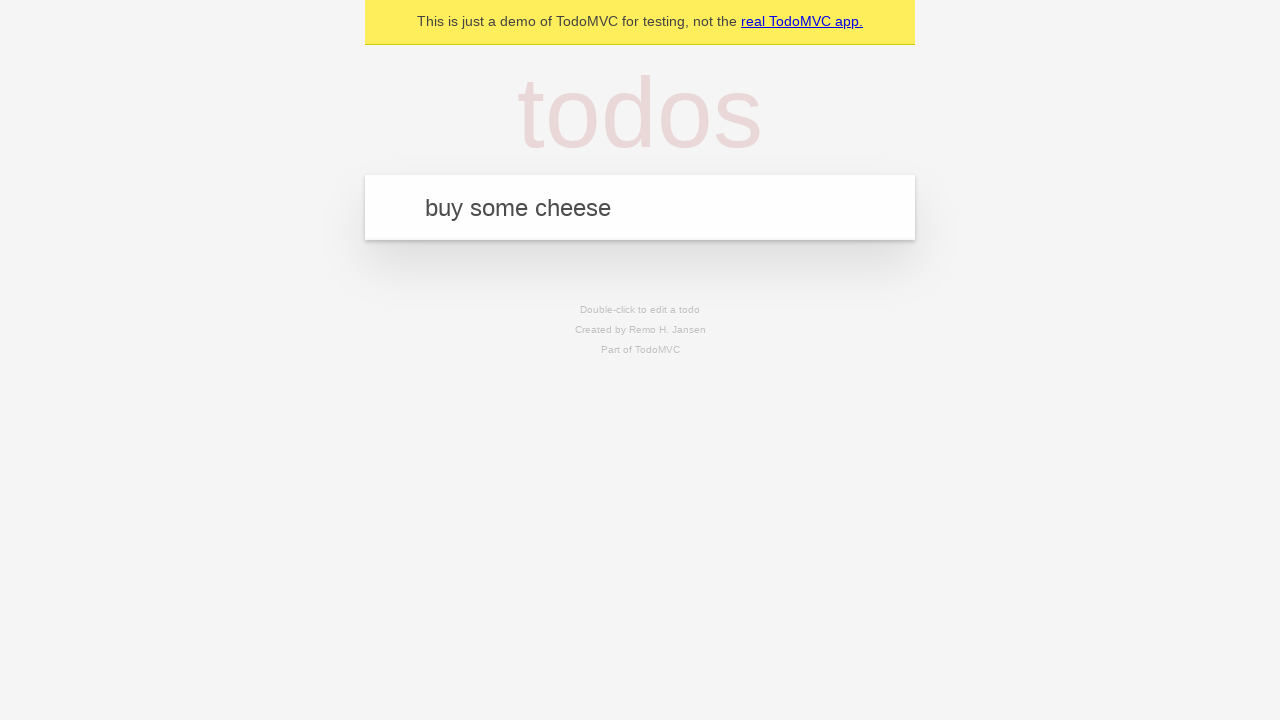

Pressed Enter to add first todo item on internal:attr=[placeholder="What needs to be done?"i]
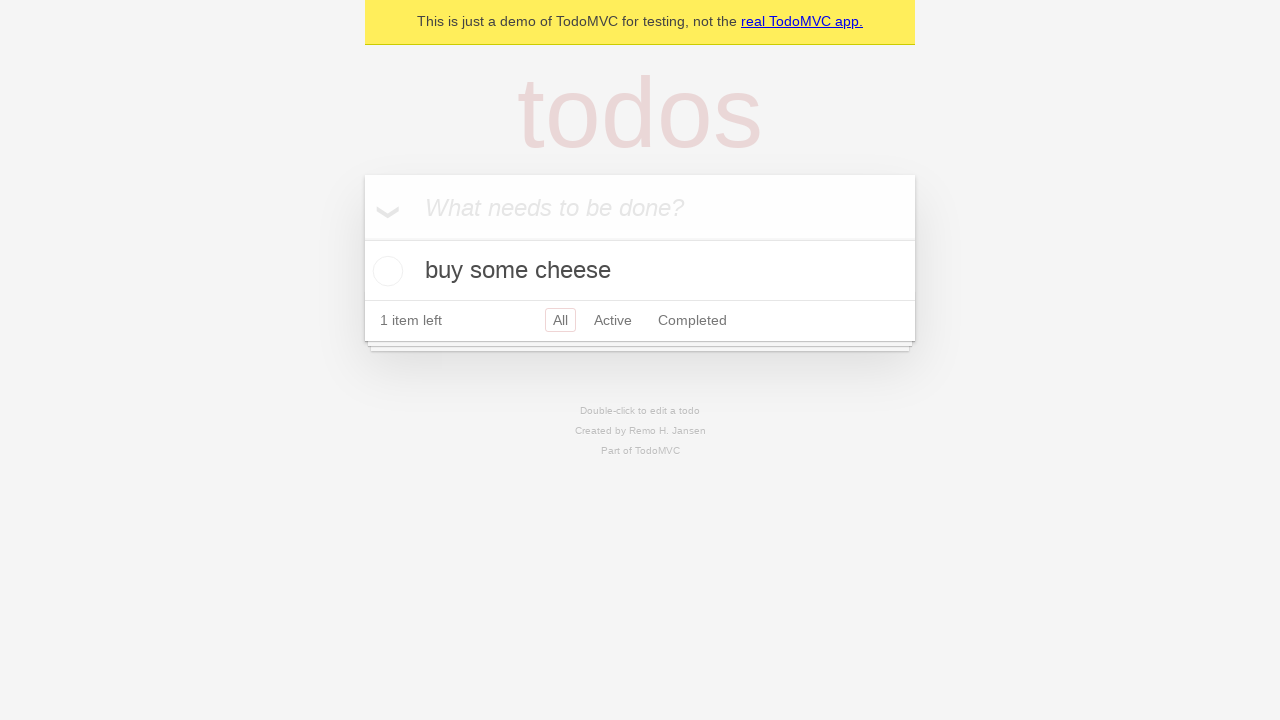

Filled todo input with 'feed the cat' on internal:attr=[placeholder="What needs to be done?"i]
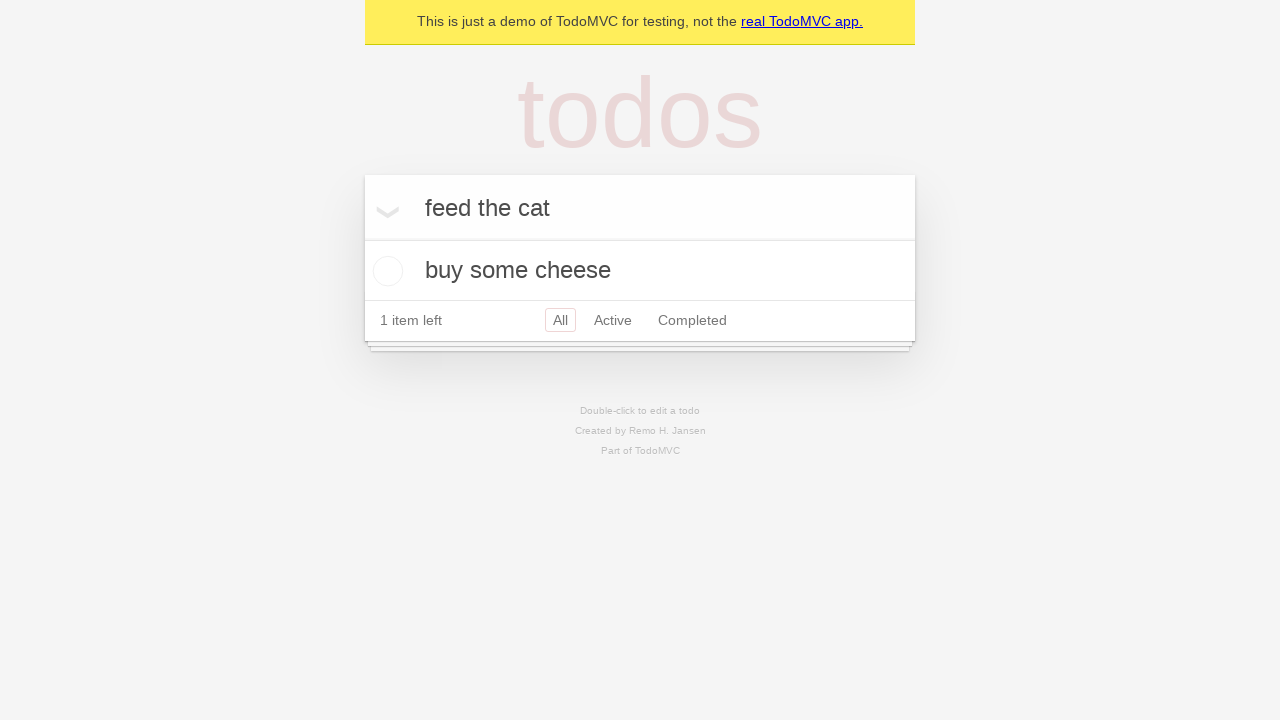

Pressed Enter to add second todo item on internal:attr=[placeholder="What needs to be done?"i]
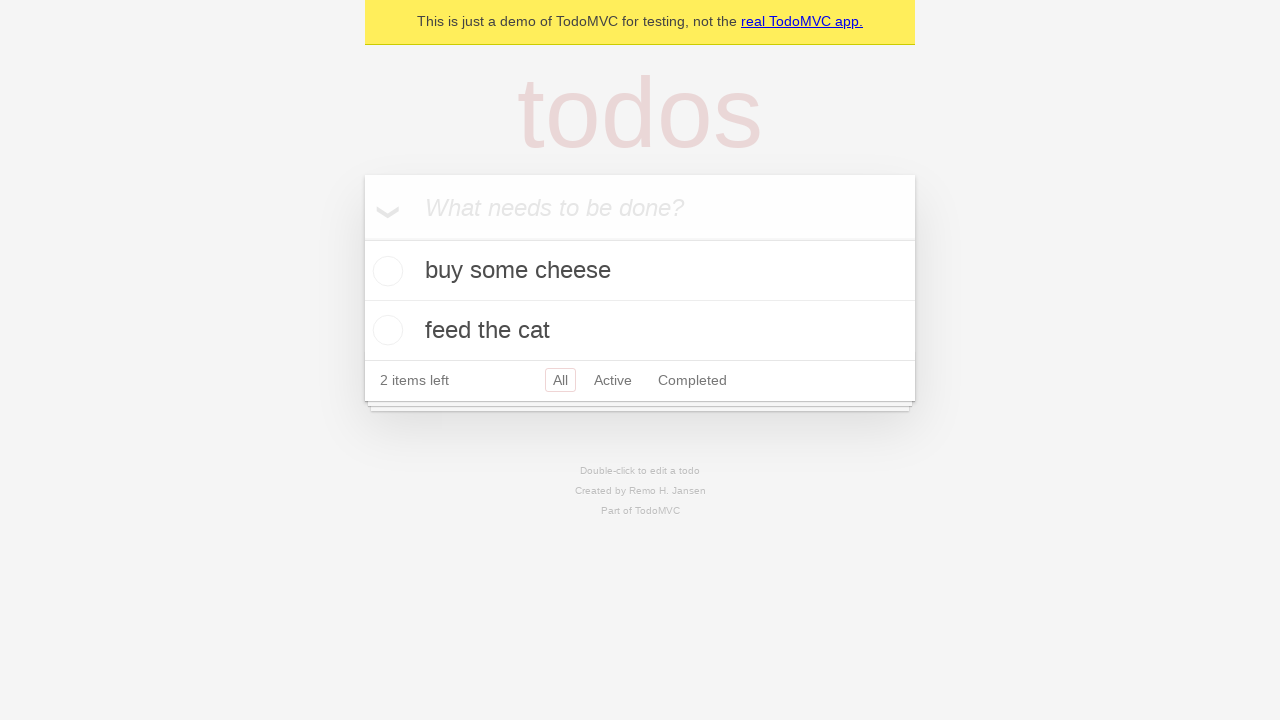

Filled todo input with 'book a doctors appointment' on internal:attr=[placeholder="What needs to be done?"i]
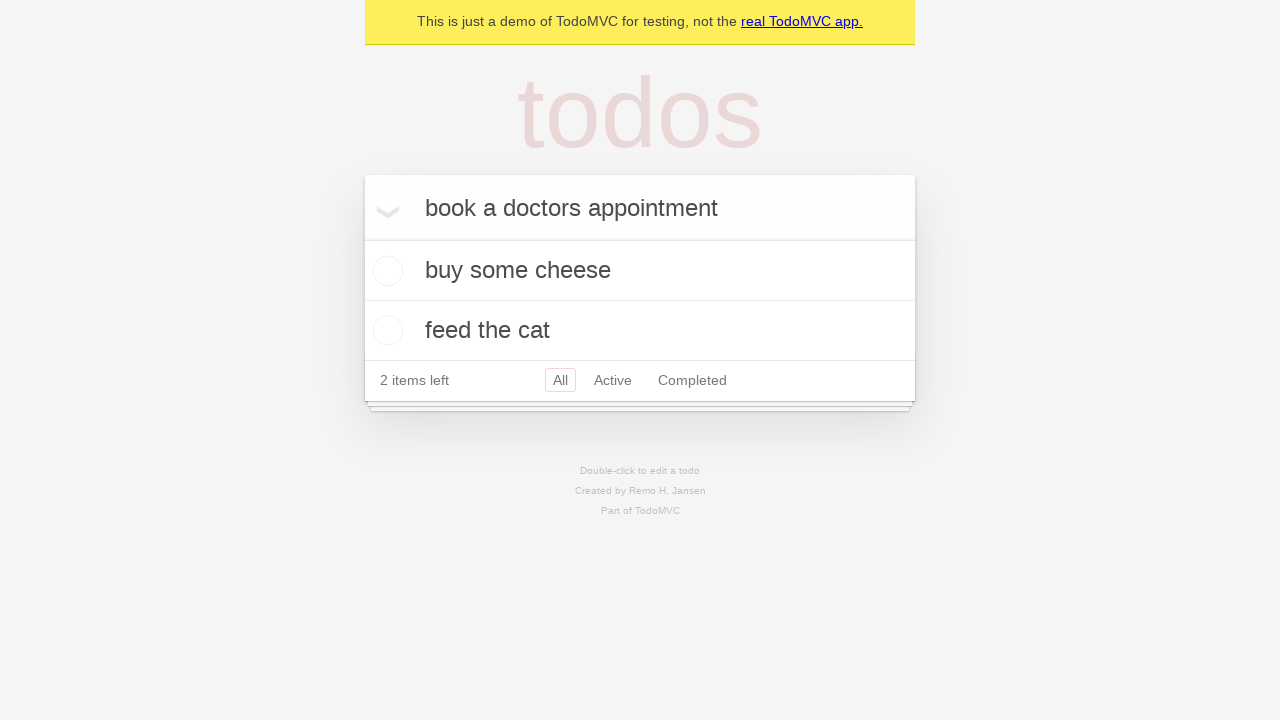

Pressed Enter to add third todo item on internal:attr=[placeholder="What needs to be done?"i]
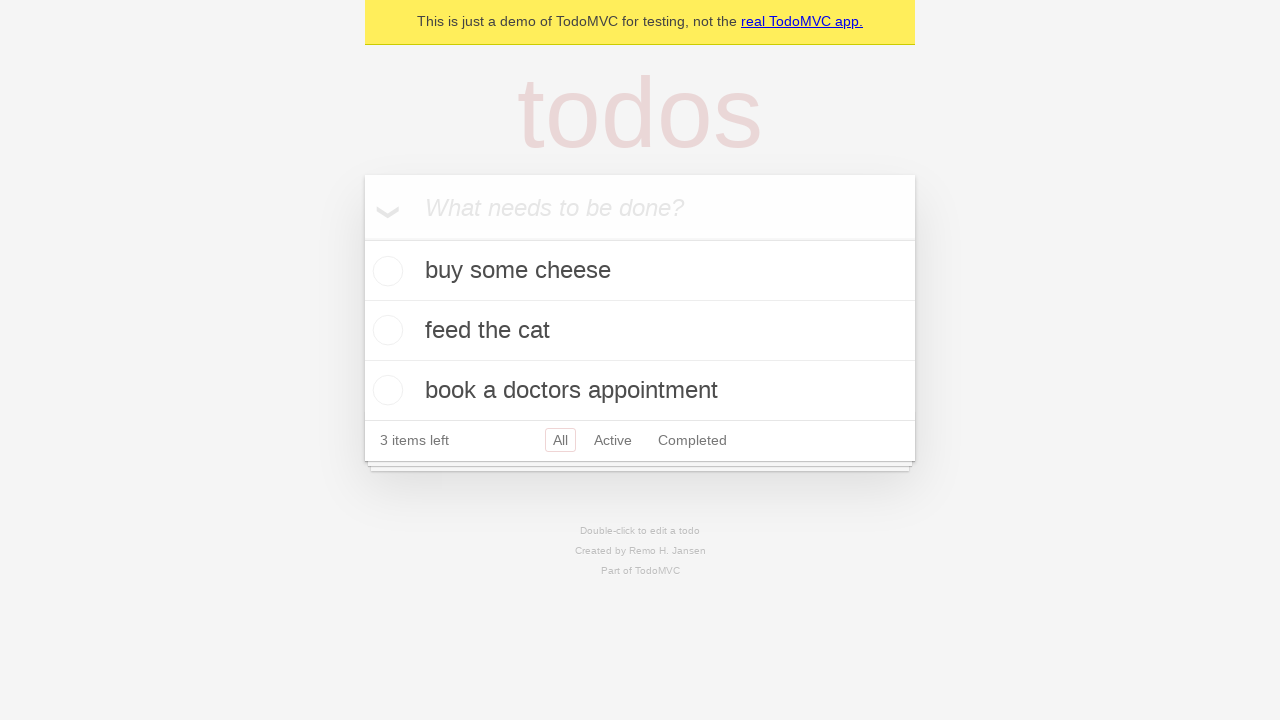

Checked checkbox for second todo item to mark it completed at (385, 330) on internal:testid=[data-testid="todo-item"s] >> nth=1 >> internal:role=checkbox
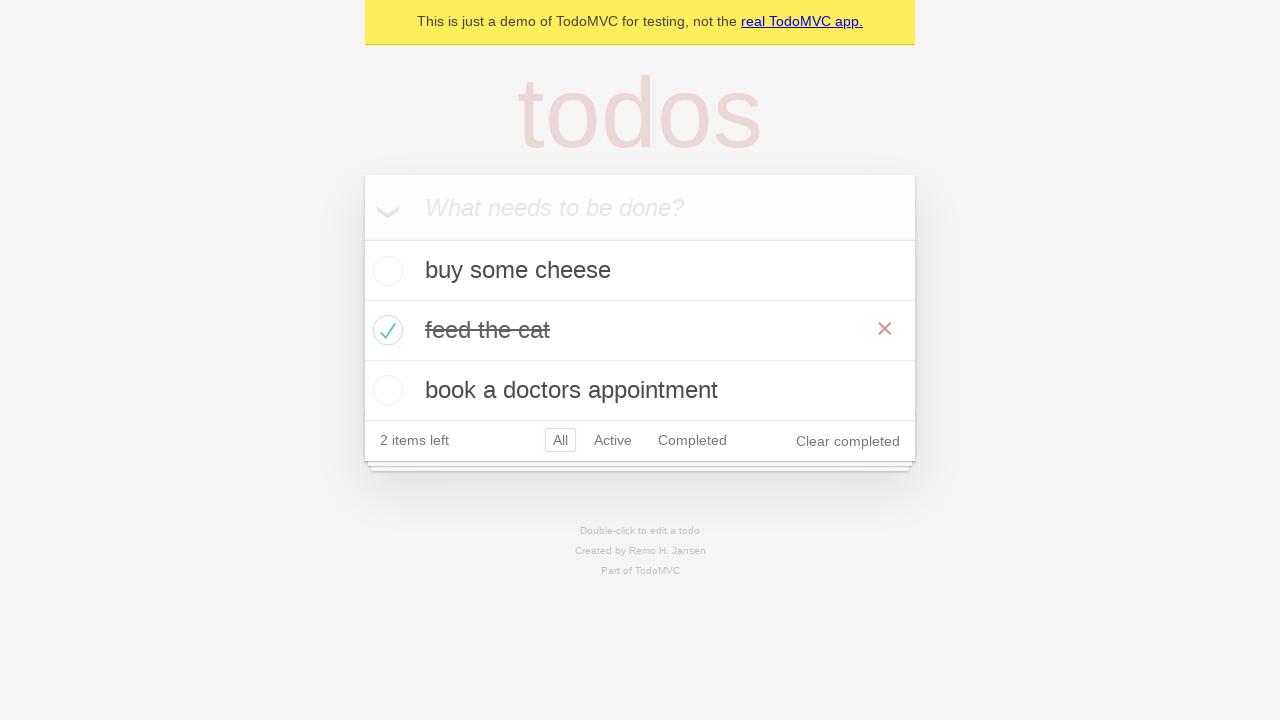

Clicked 'Clear completed' button to remove completed items at (848, 441) on internal:role=button[name="Clear completed"i]
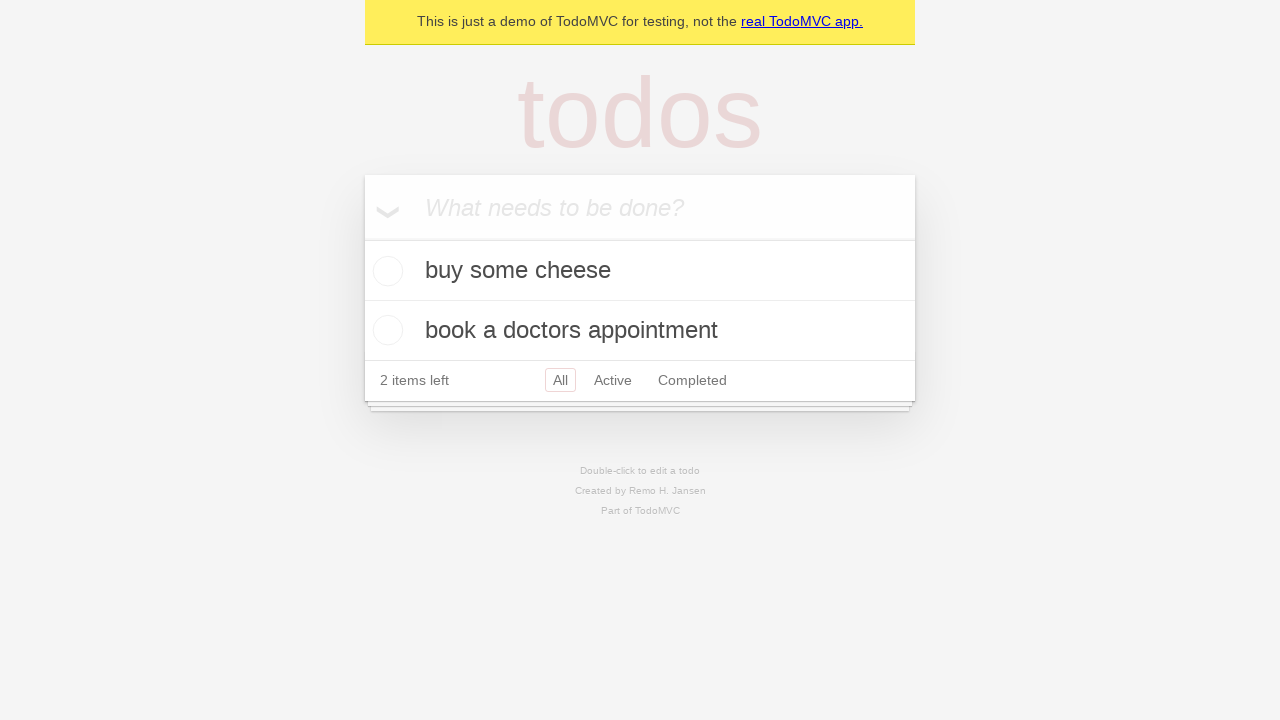

Waited for todo items to be present in DOM after clearing completed items
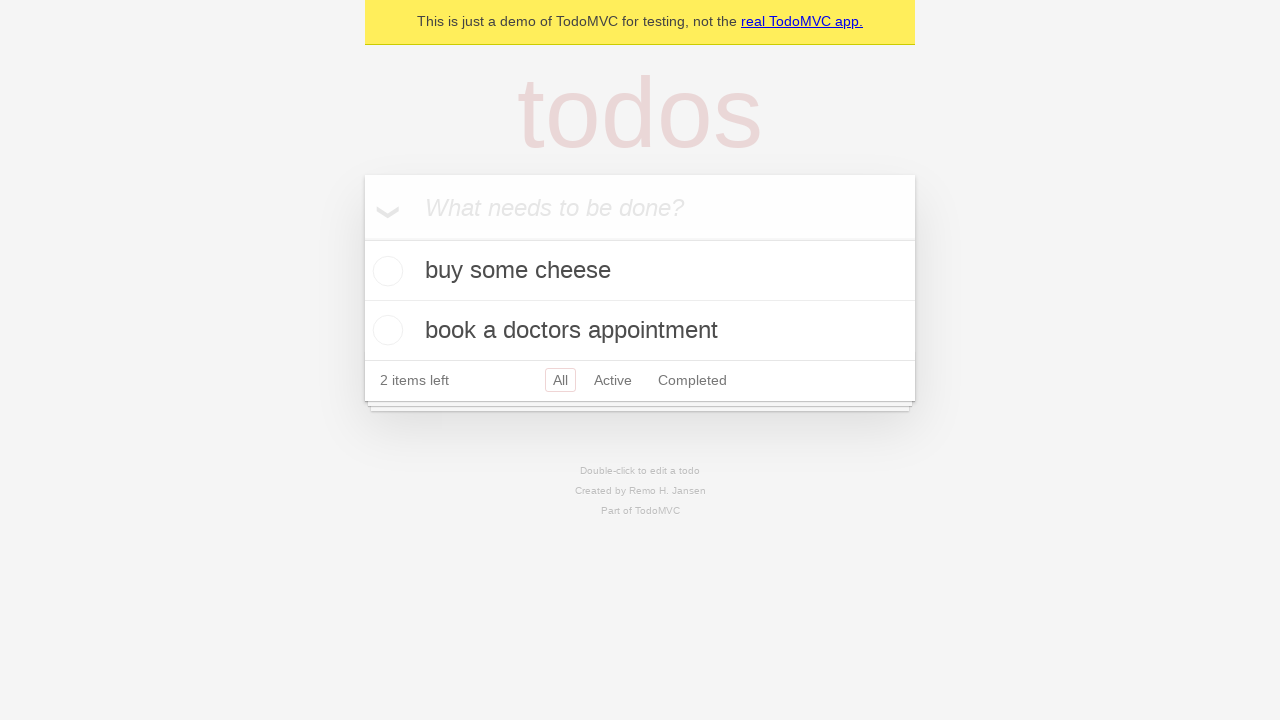

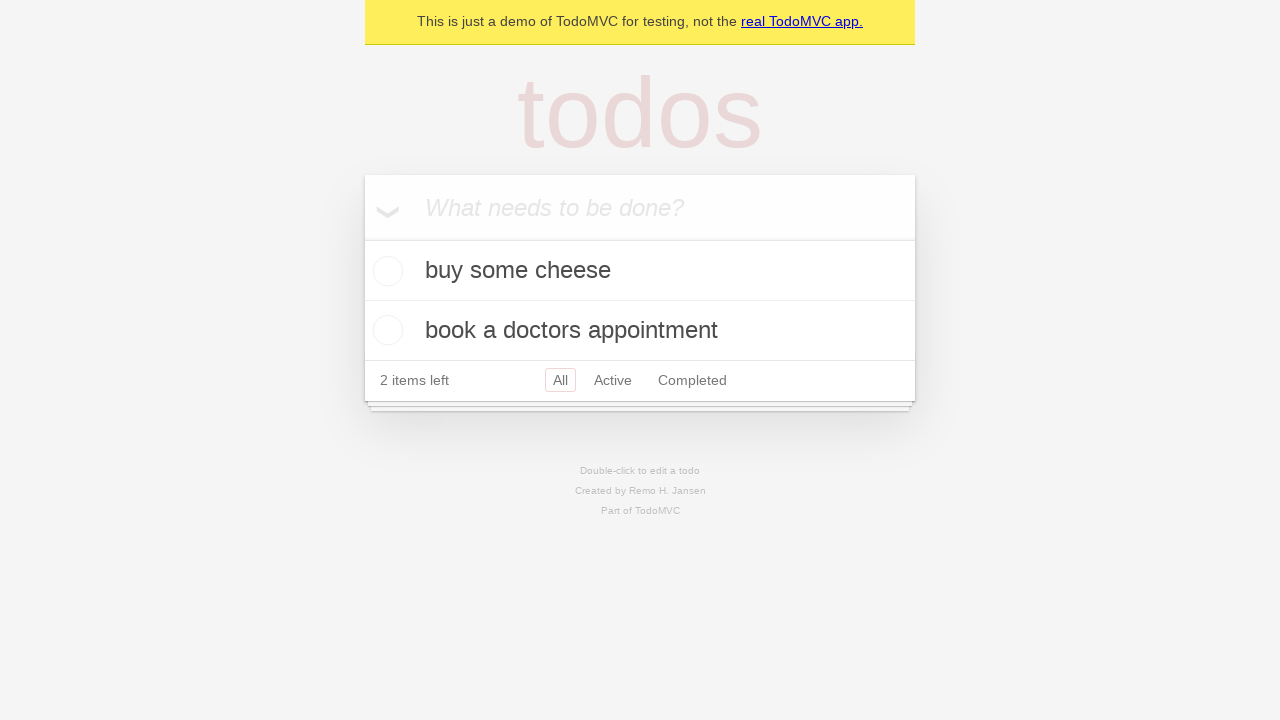